Tests radio button selection by clicking through three different radio button options on a form

Starting URL: https://formy-project.herokuapp.com/radiobutton

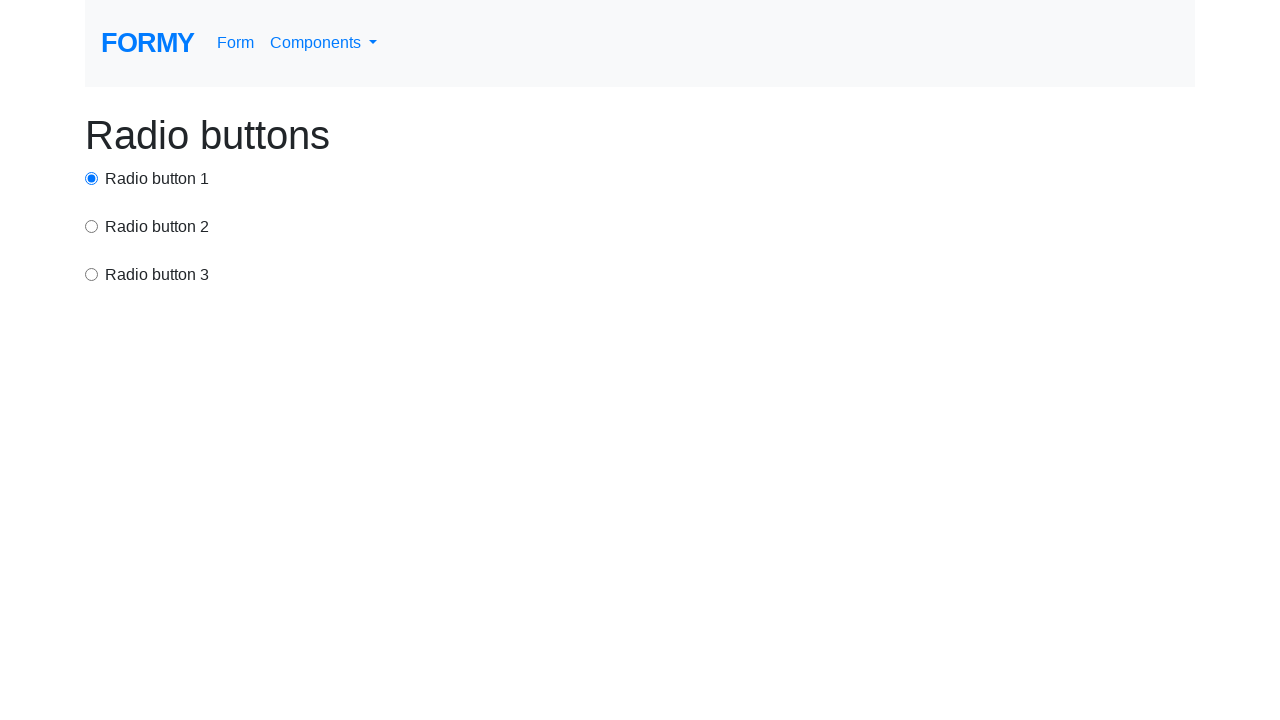

Clicked first radio button option at (92, 178) on #radio-button-1
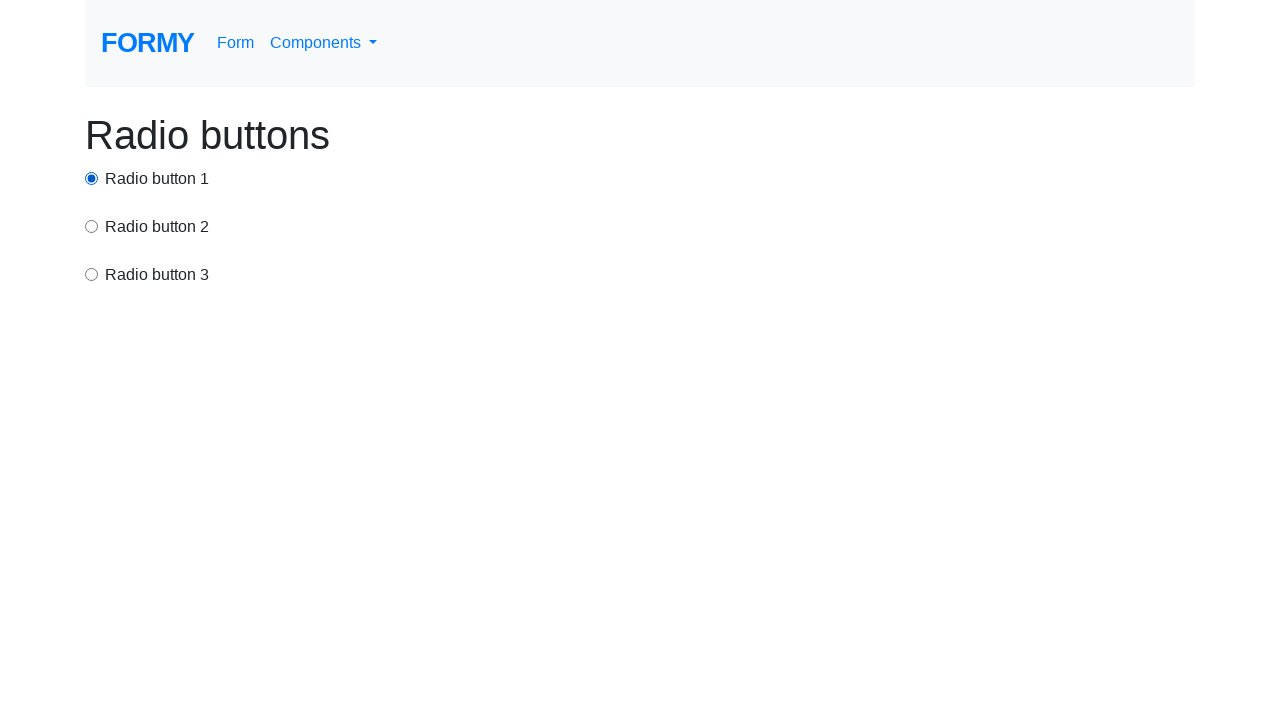

Clicked second radio button option at (92, 226) on input[value='option2']
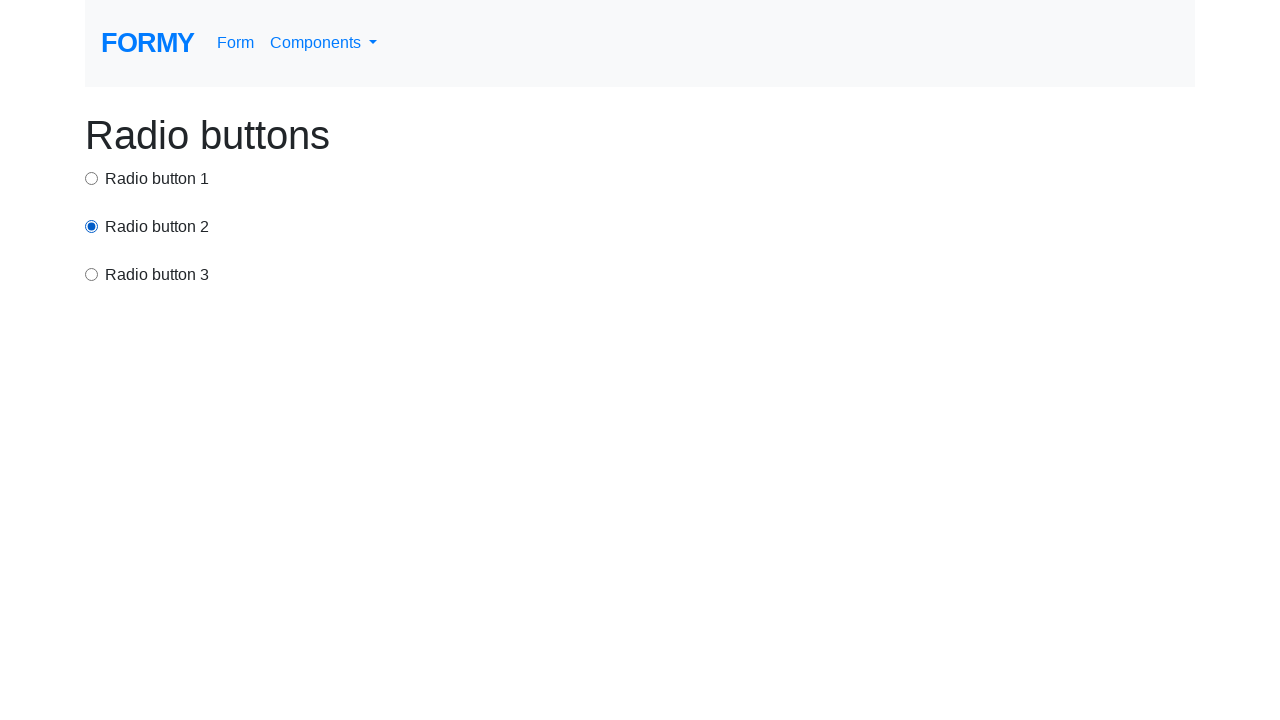

Clicked third radio button option at (92, 274) on input[value='option3']
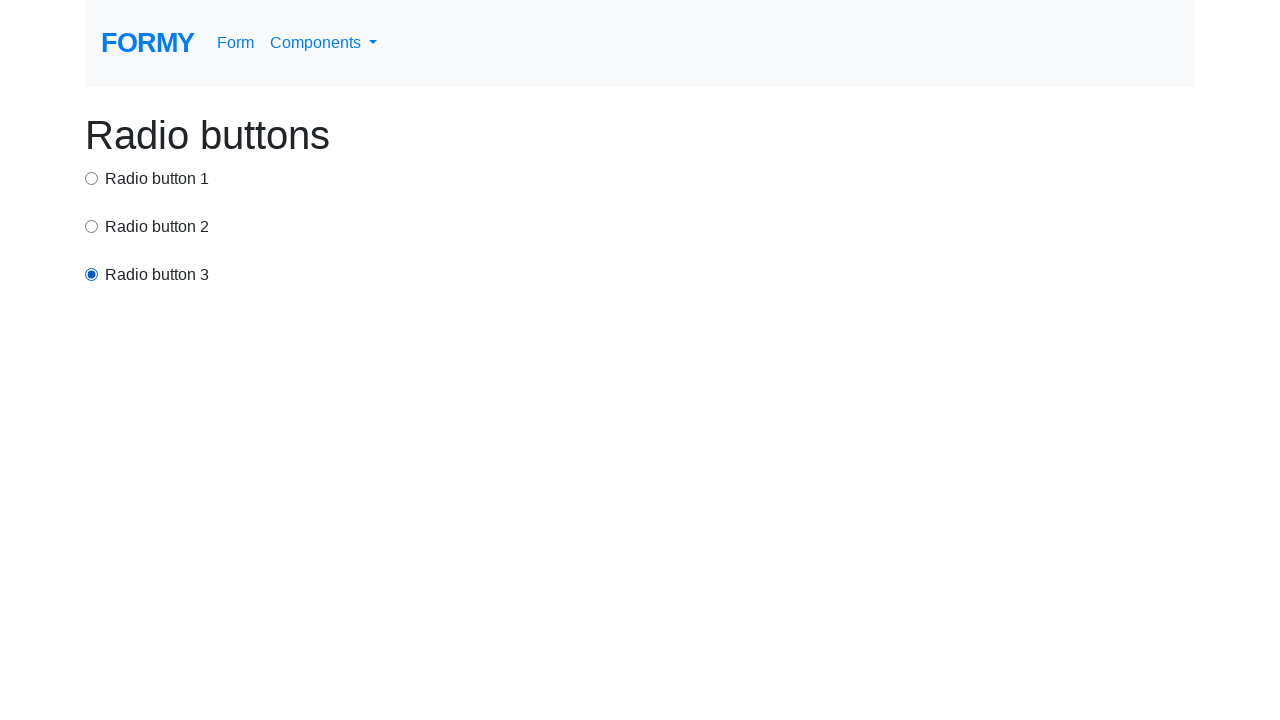

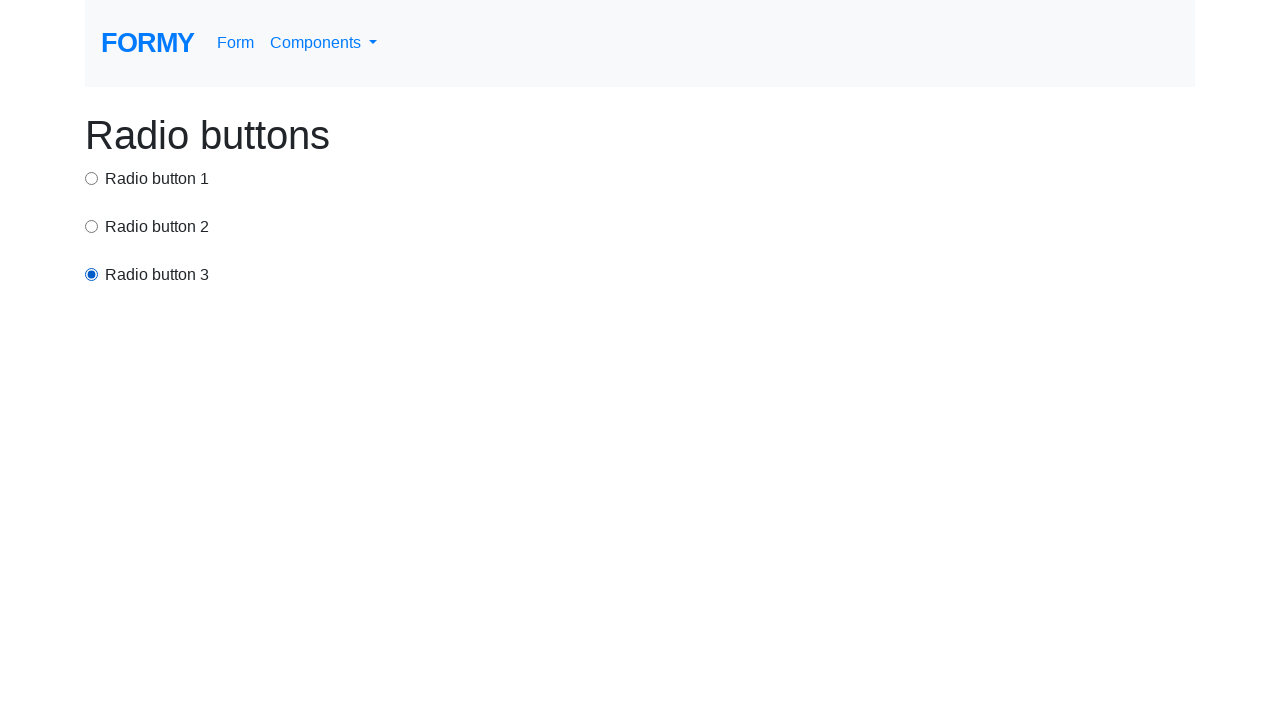